Tests dropdown selection functionality by selecting "Honda" from a car selection dropdown menu

Starting URL: https://www.letskodeit.com/practice

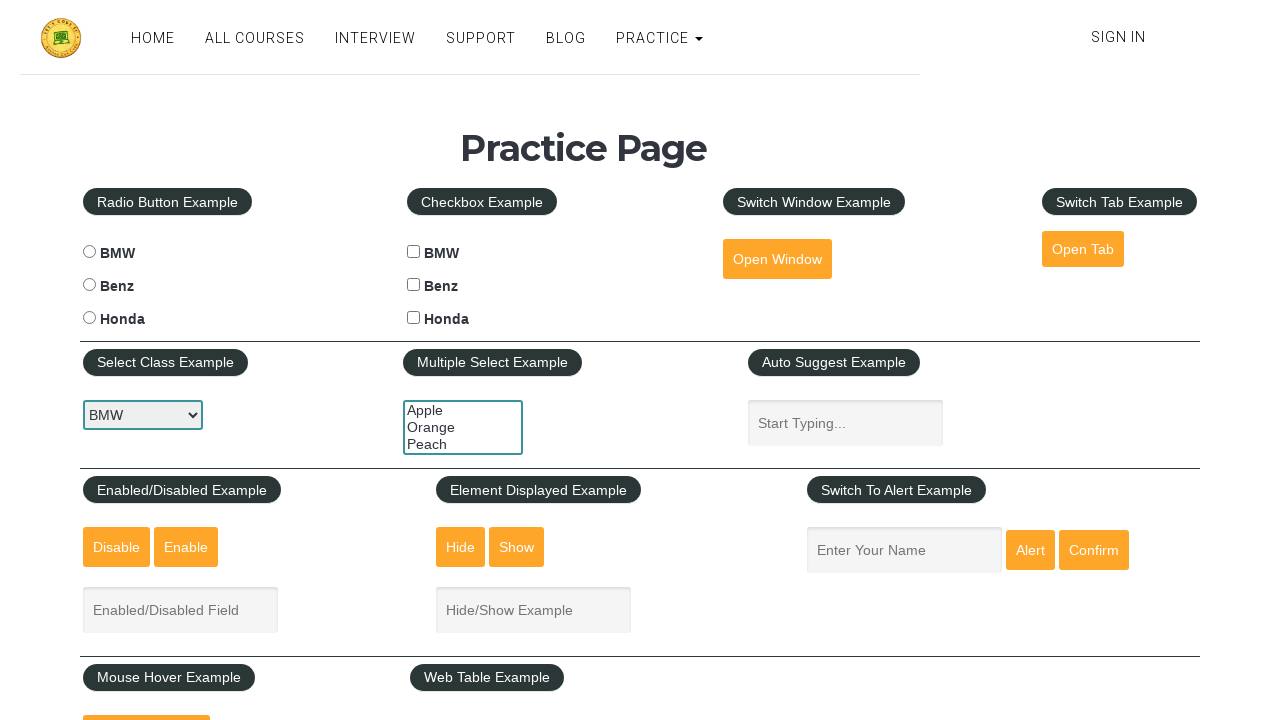

Navigated to practice page
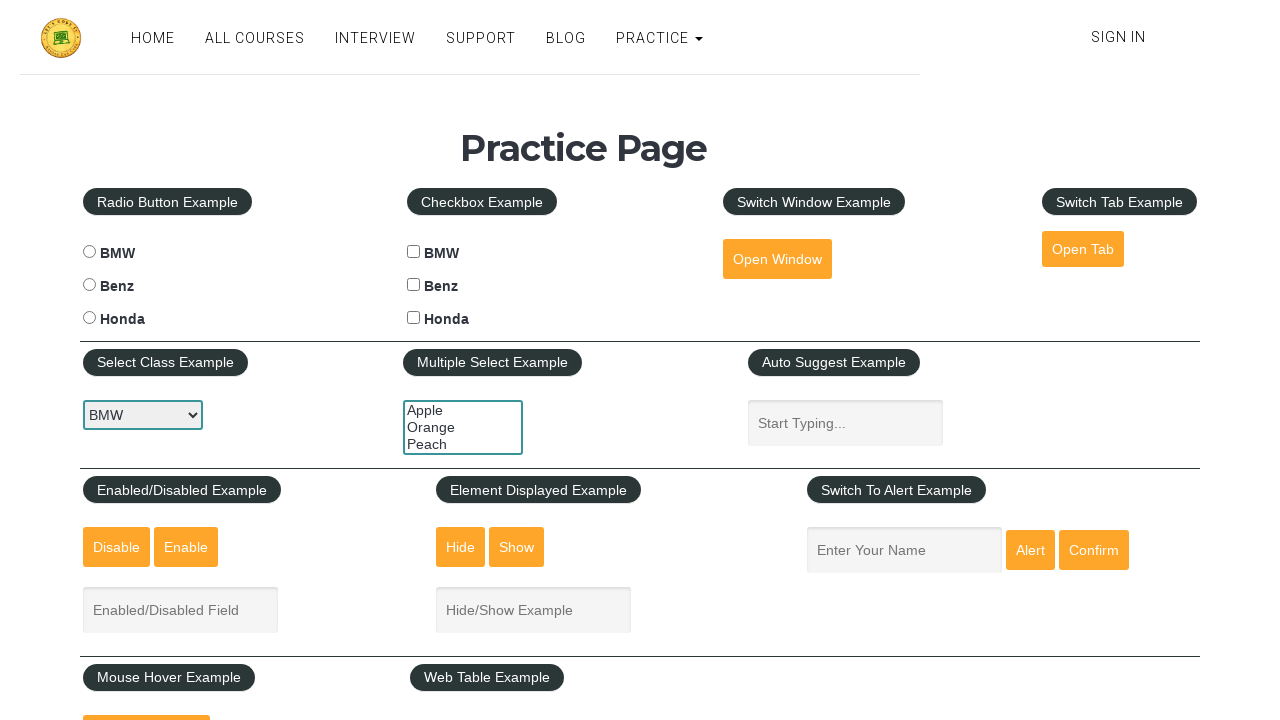

Selected 'Honda' from car selection dropdown on #carselect
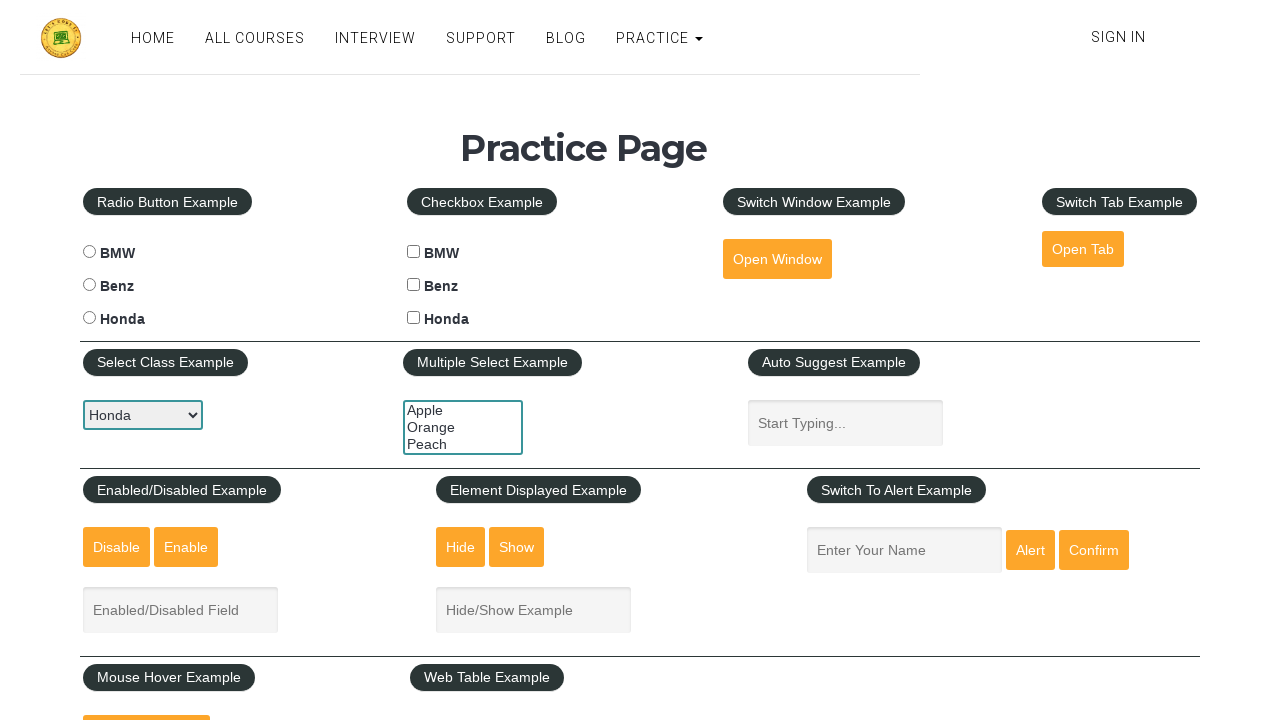

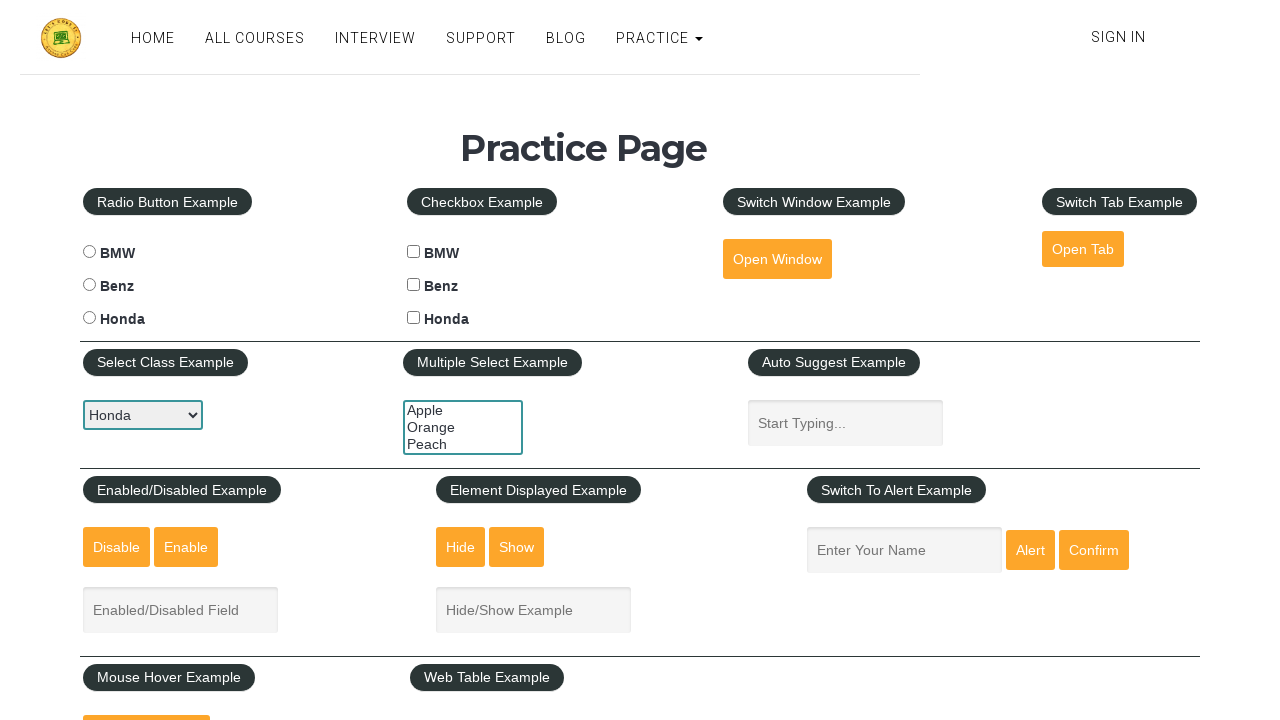